Tests window handling by verifying the main page content, clicking a link to open a new window, switching to the new window to verify its content, then switching back to the original window.

Starting URL: https://the-internet.herokuapp.com/windows

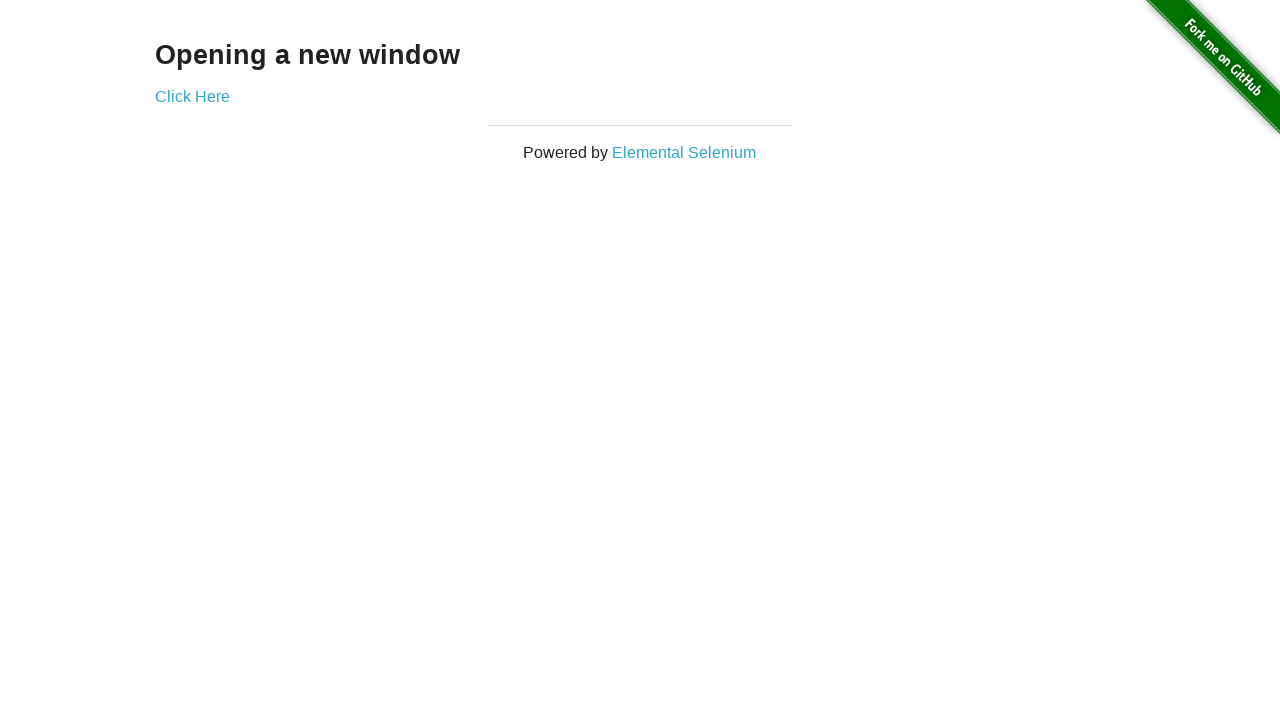

Waited for heading selector to be available
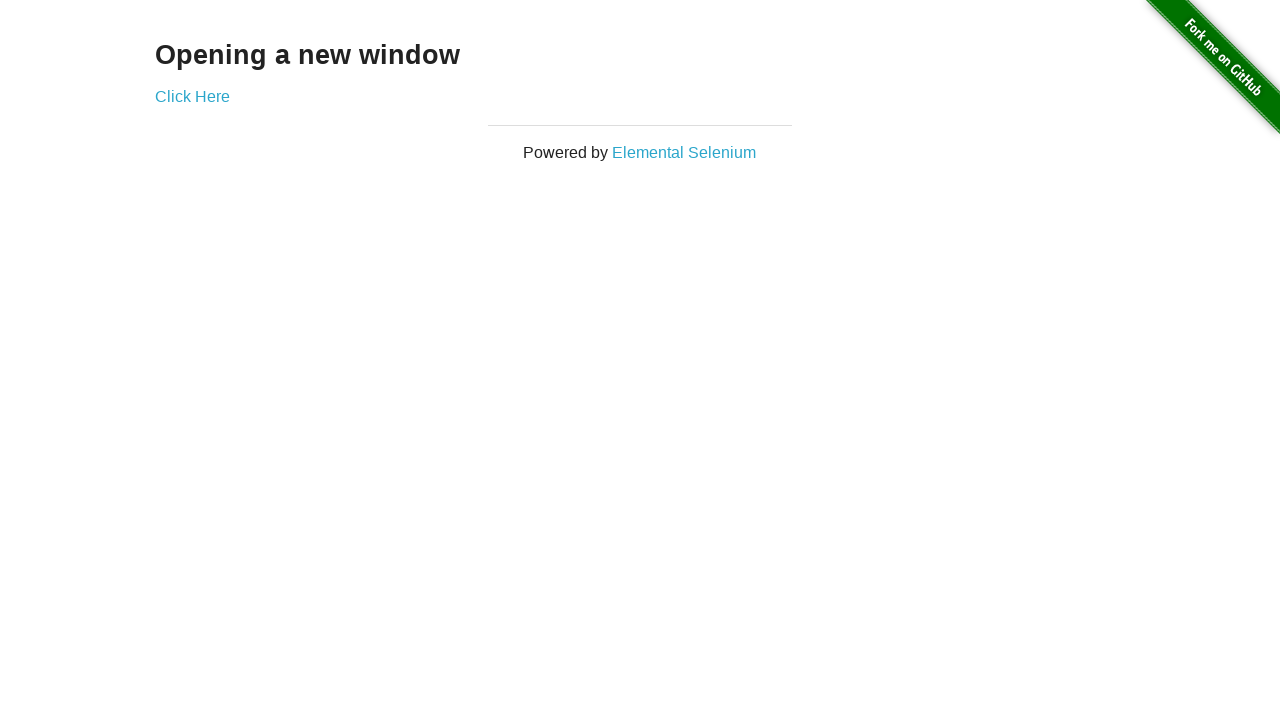

Verified heading 'Opening a new window' is visible on main page
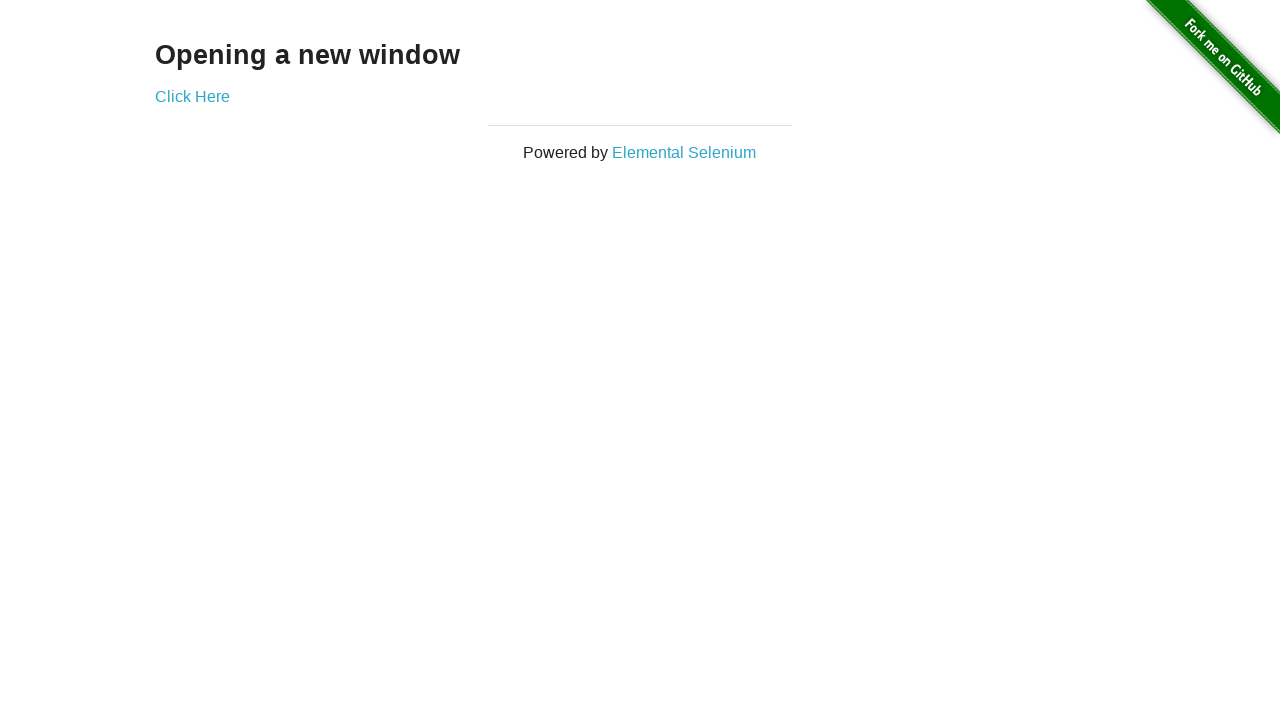

Verified main page title contains 'The Internet'
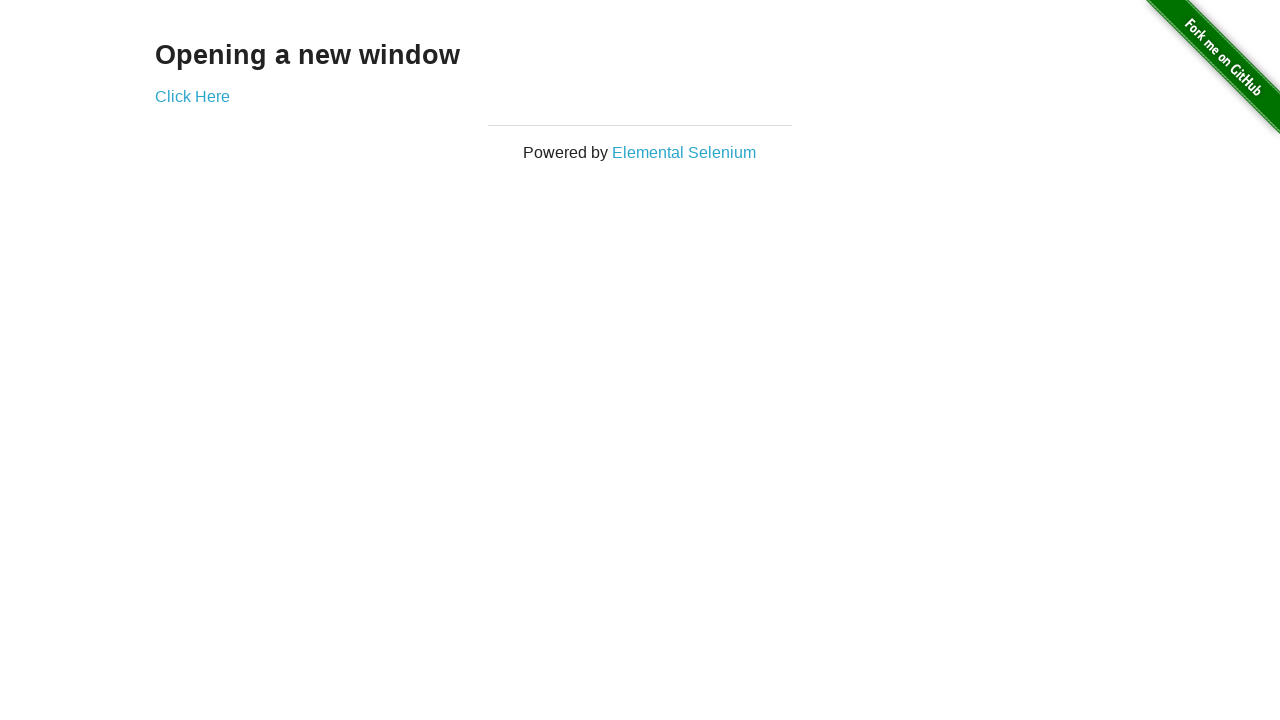

Clicked 'Click Here' link to open new window at (192, 96) on a[href='/windows/new']
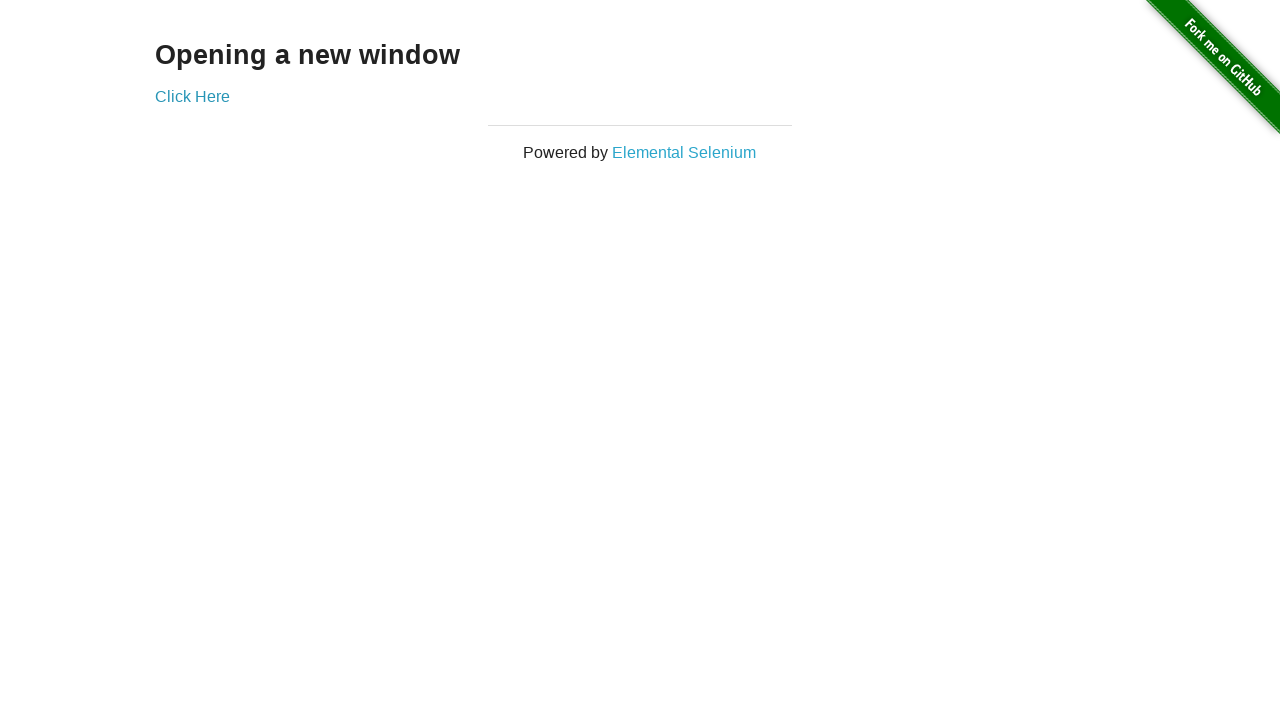

New window opened and loaded
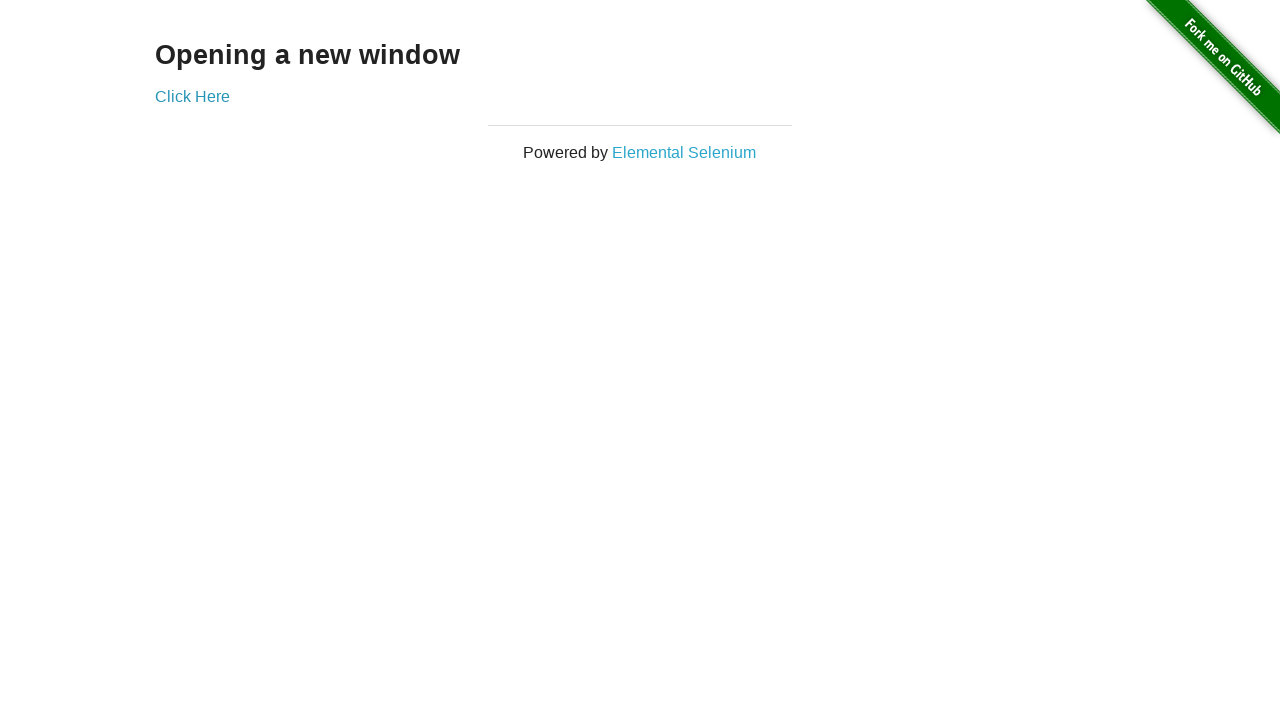

Verified new window title contains 'New Window'
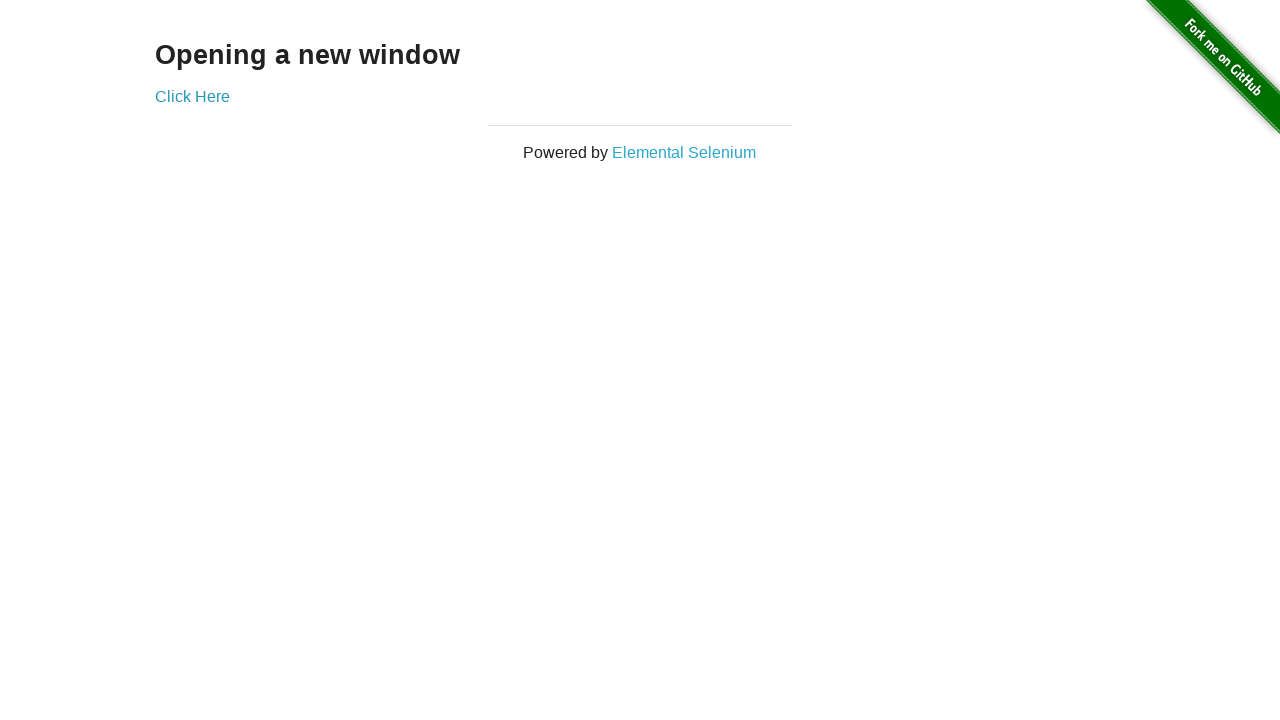

Verified heading is visible in new window
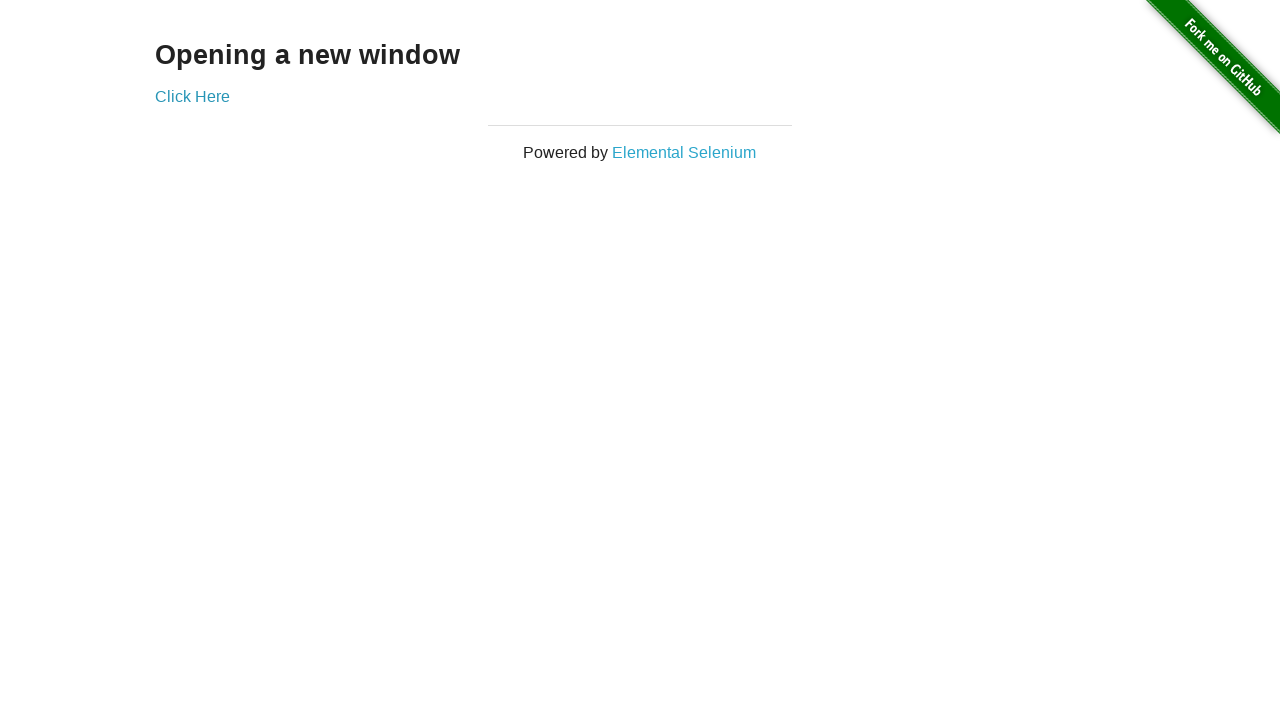

Switched back to original window
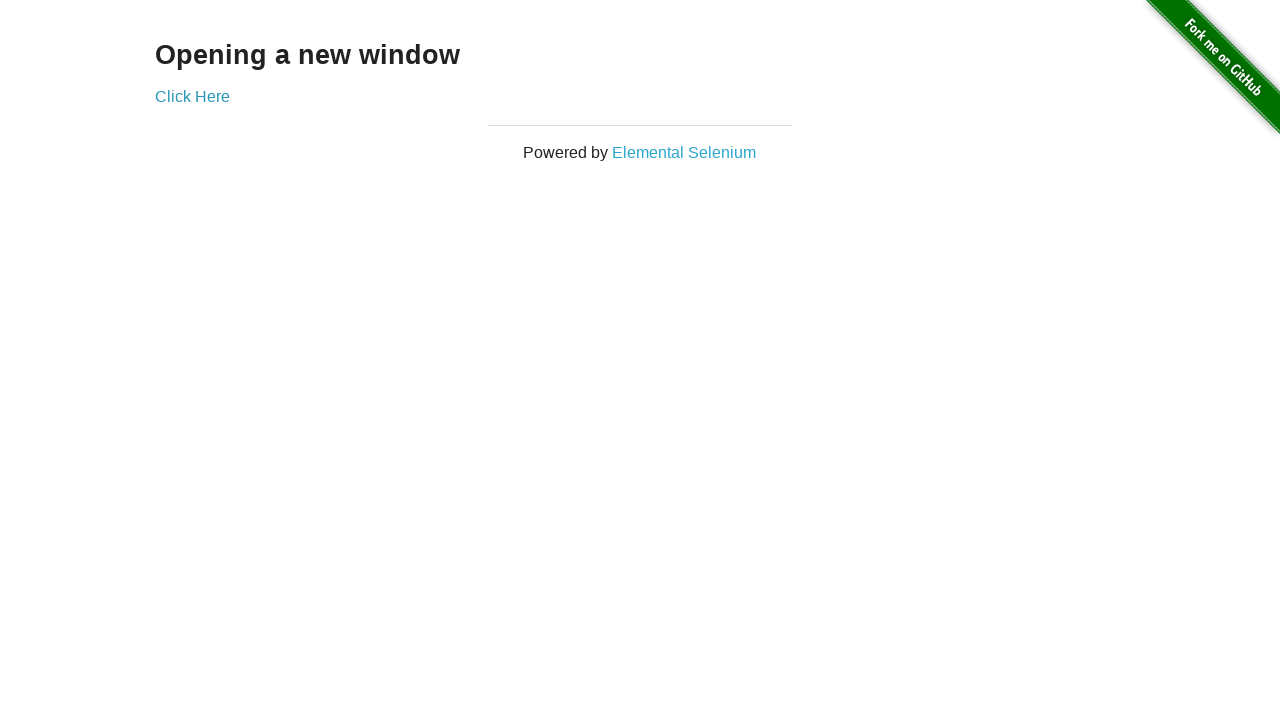

Verified original window title is 'The Internet'
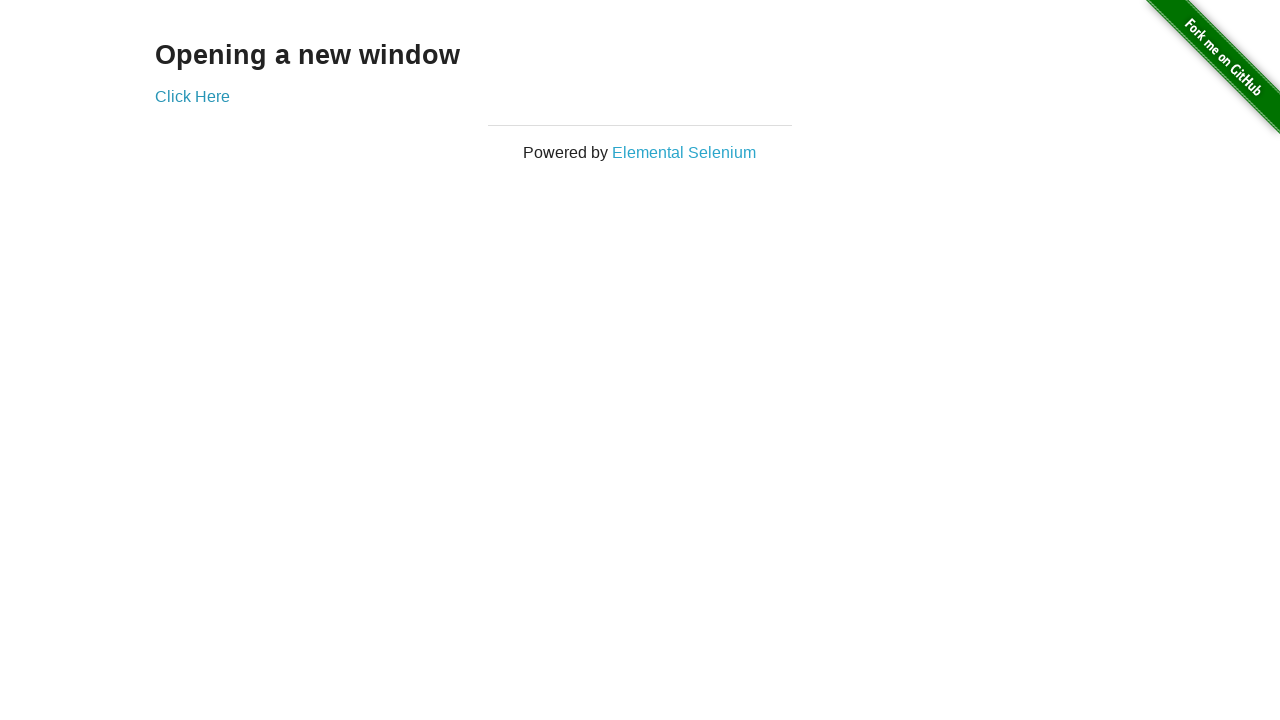

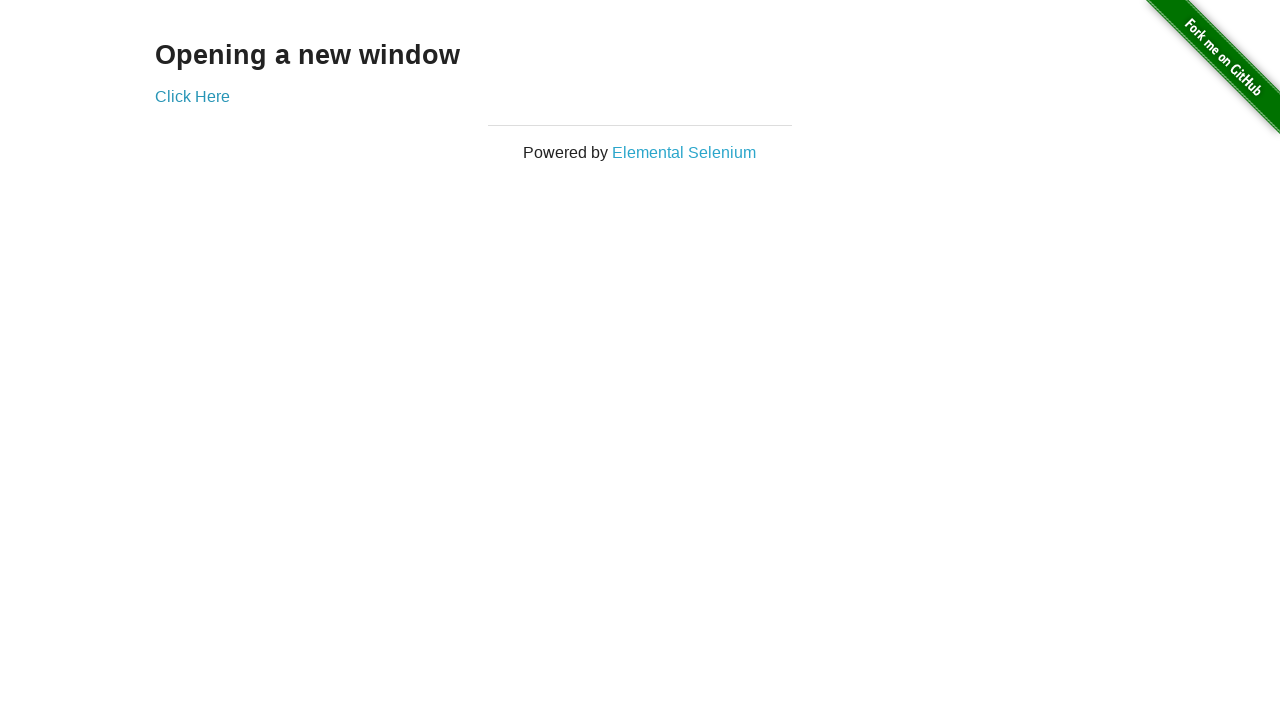